Waits for a price to reach $100, clicks a book button, solves a mathematical equation, and submits the answer

Starting URL: http://suninjuly.github.io/explicit_wait2.html

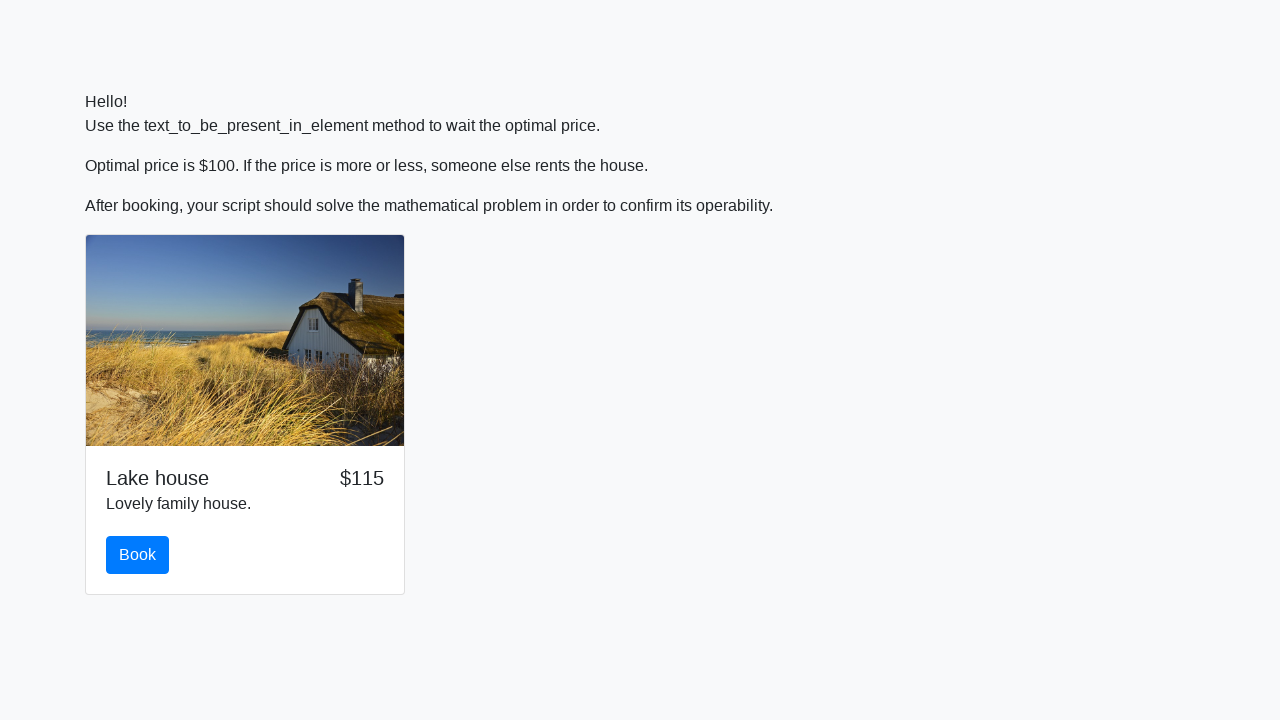

Waited for price to reach $100
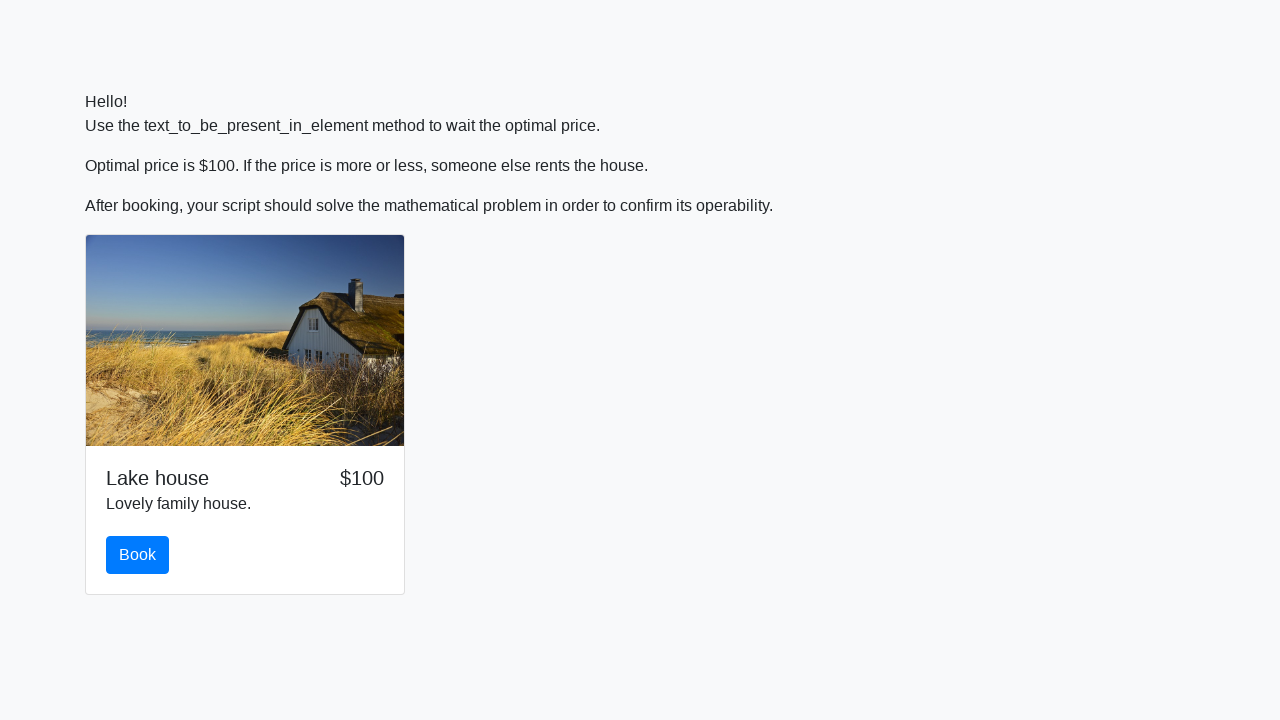

Clicked the book button at (138, 555) on #book
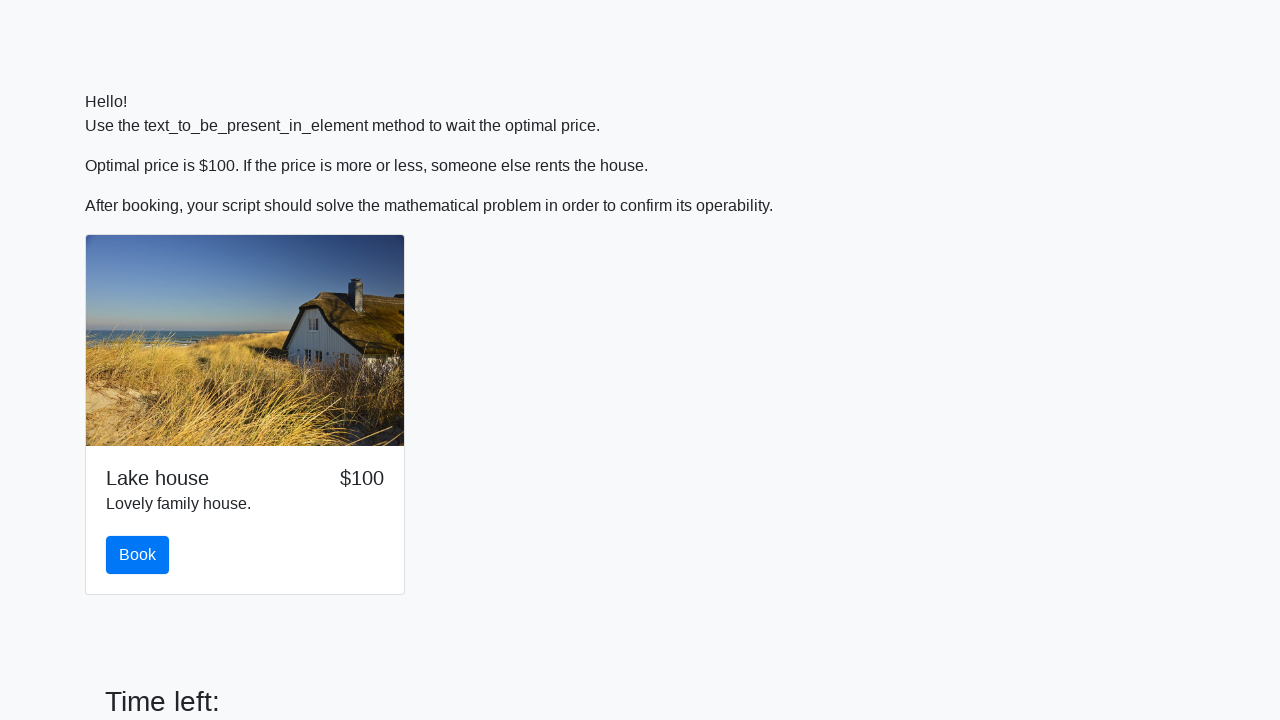

Retrieved value to calculate: 433
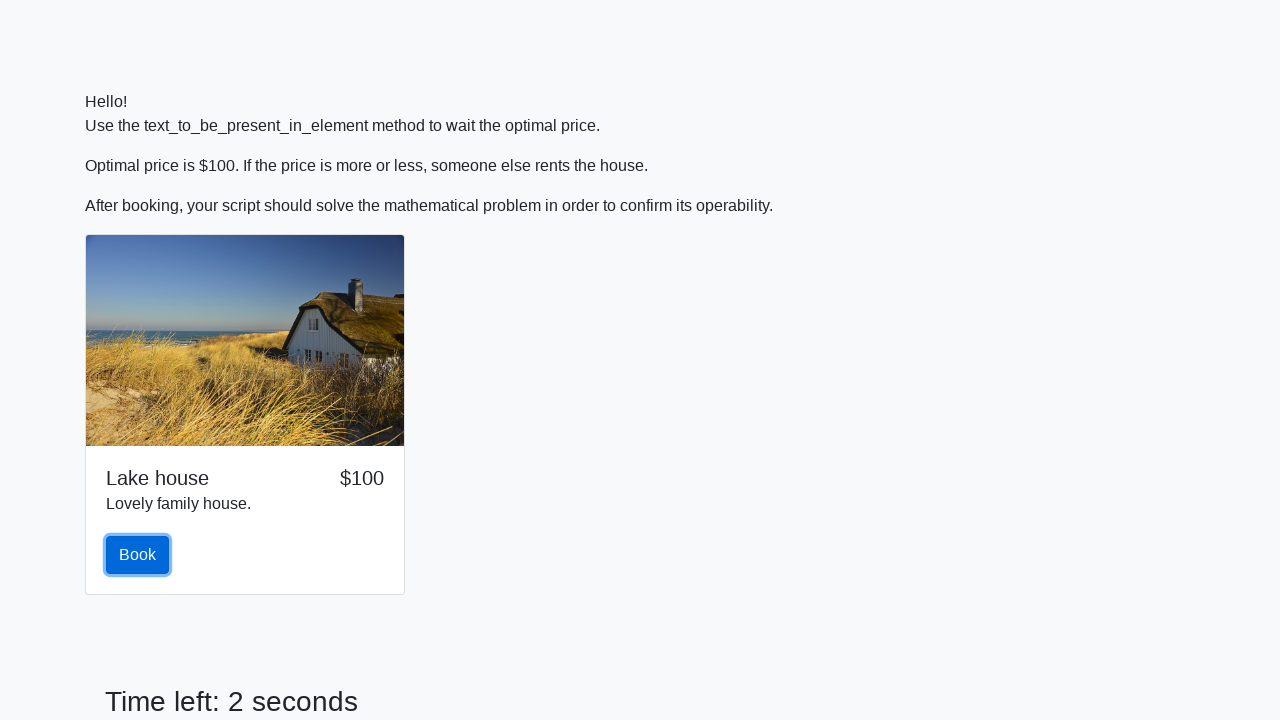

Calculated answer: 1.8192824098963587
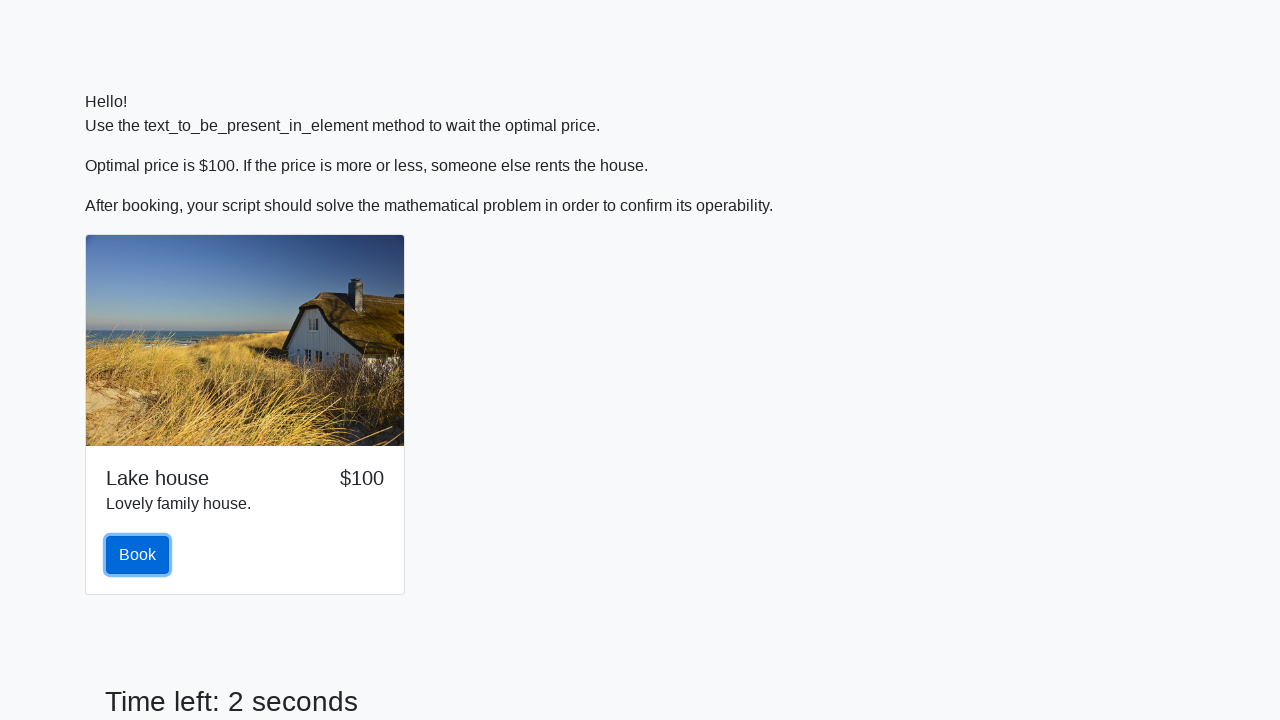

Filled answer field with calculated value on #answer
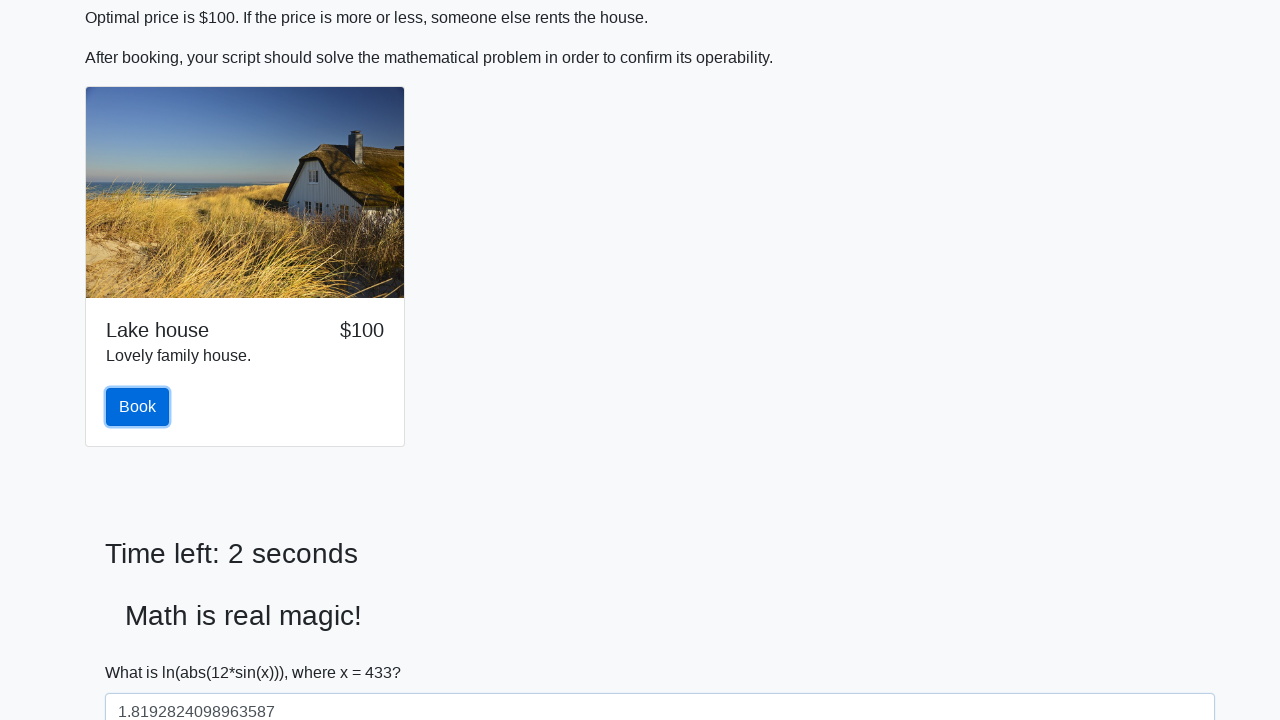

Clicked the solve button to submit answer at (143, 651) on #solve
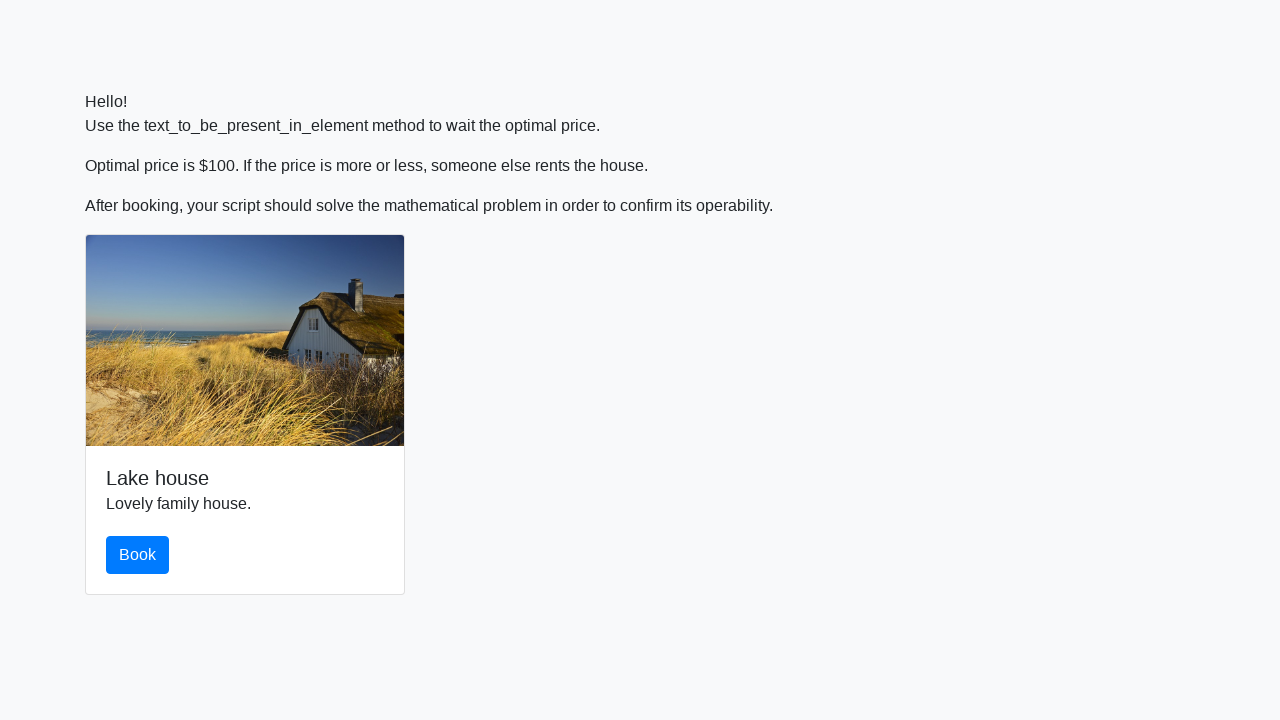

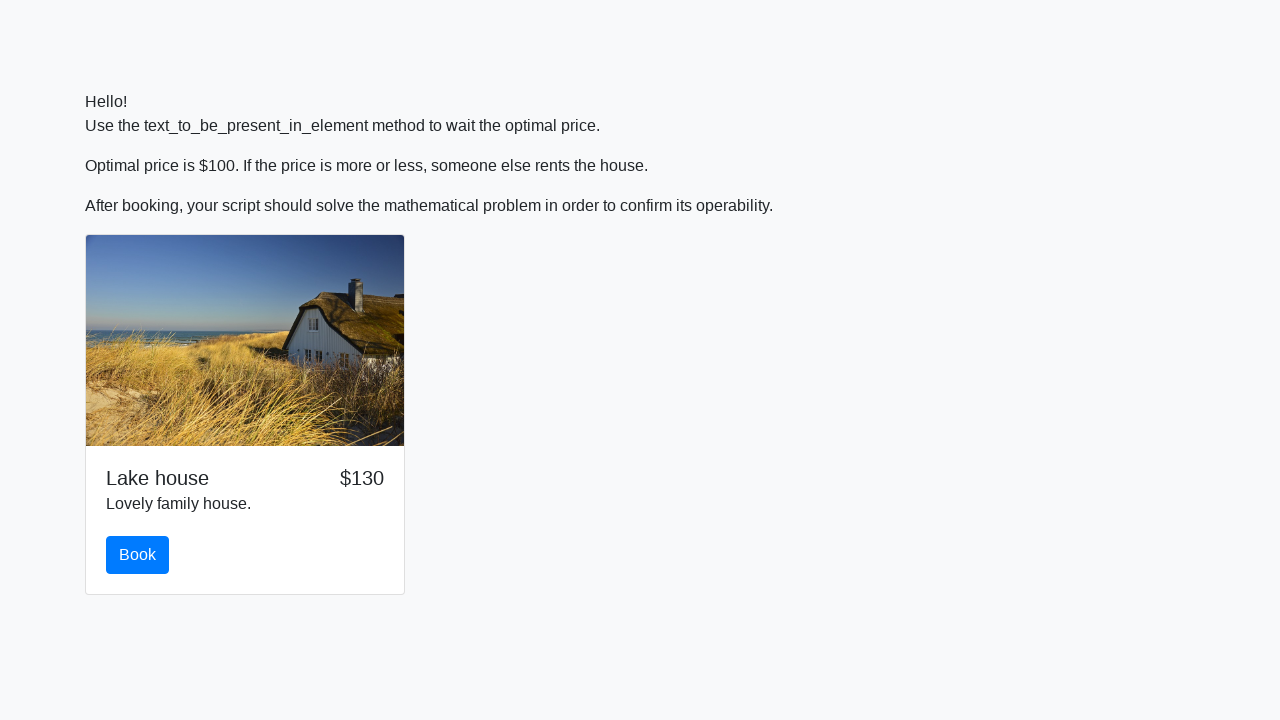